Tests shopping cart functionality by adding specific items (Broccoli, Carrot, Tomato) to the cart, proceeding to checkout, and applying a promo code

Starting URL: https://rahulshettyacademy.com/seleniumPractise/#/

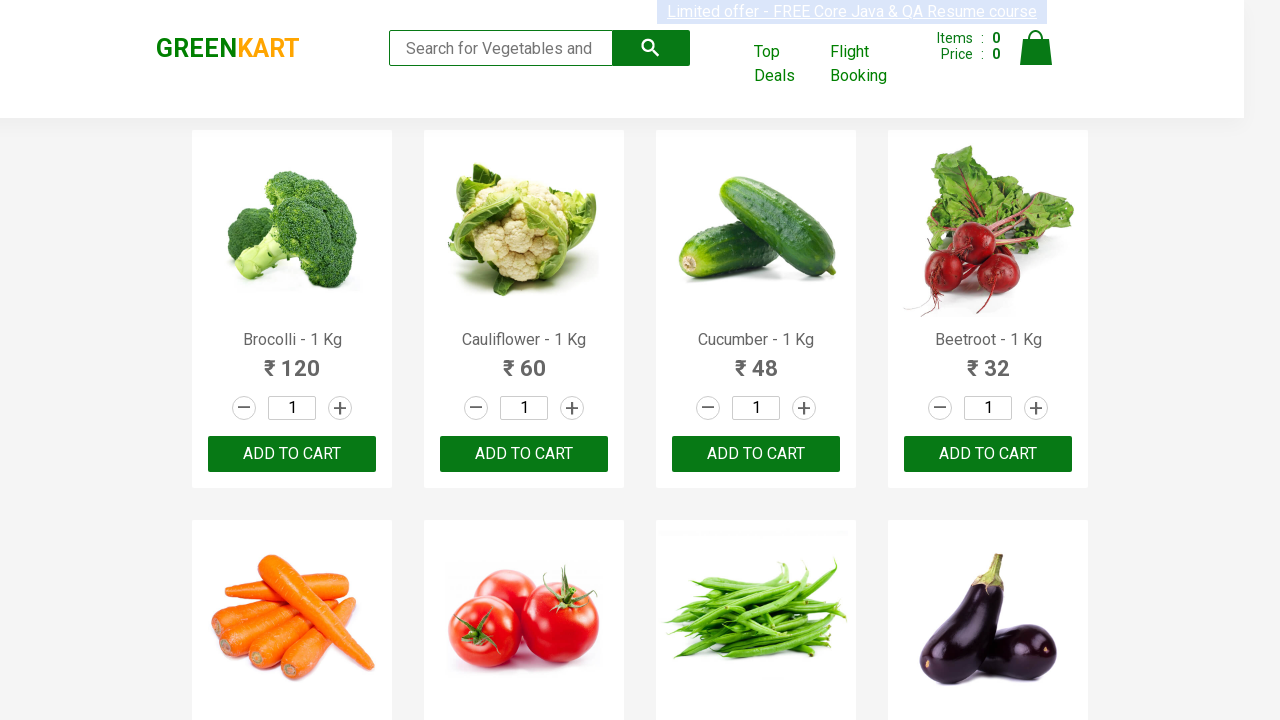

Waited for product names to load on the shopping page
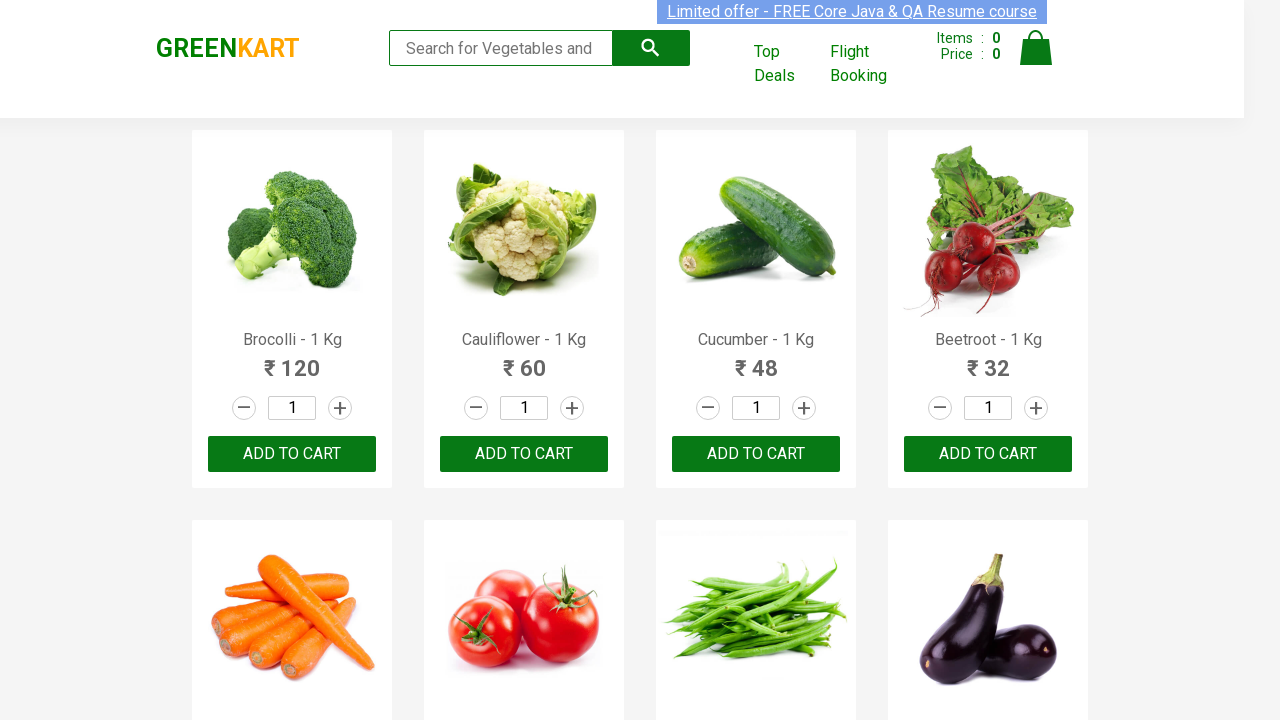

Retrieved all product name elements from the page
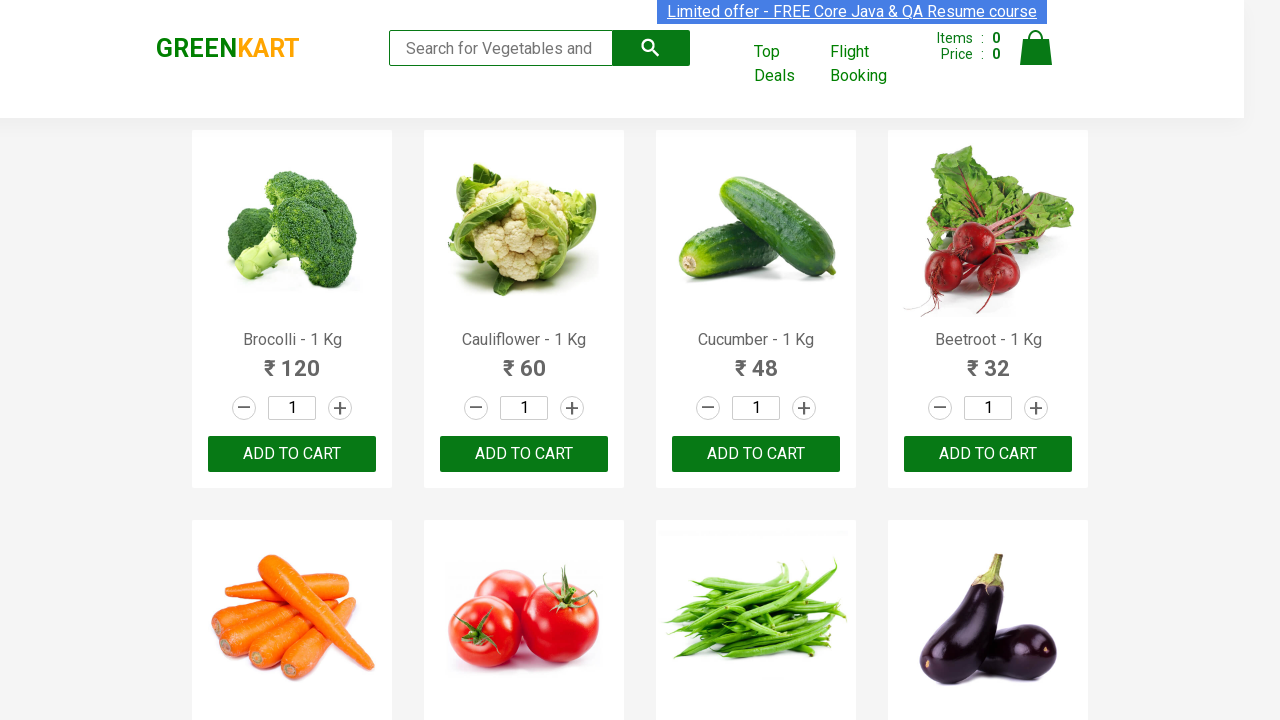

Added Brocolli to cart at (292, 454) on div.product-action button >> nth=0
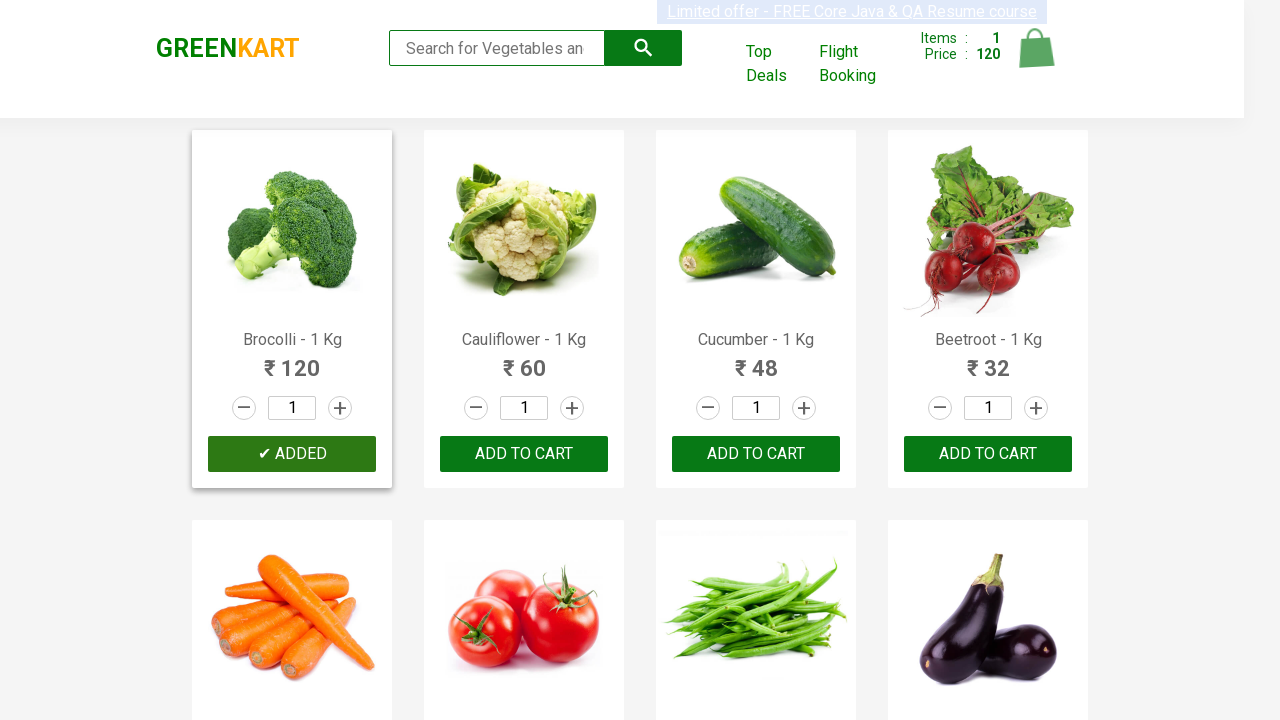

Added Carrot to cart at (292, 360) on div.product-action button >> nth=4
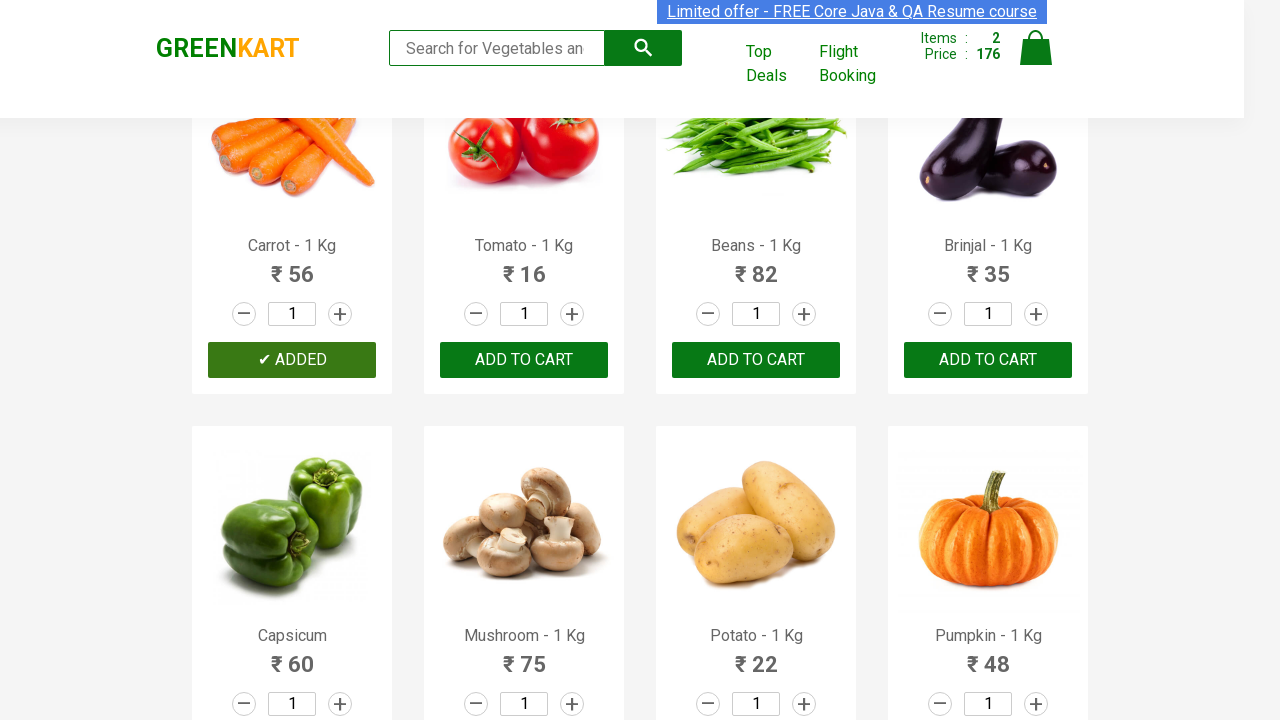

Added Tomato to cart at (524, 360) on div.product-action button >> nth=5
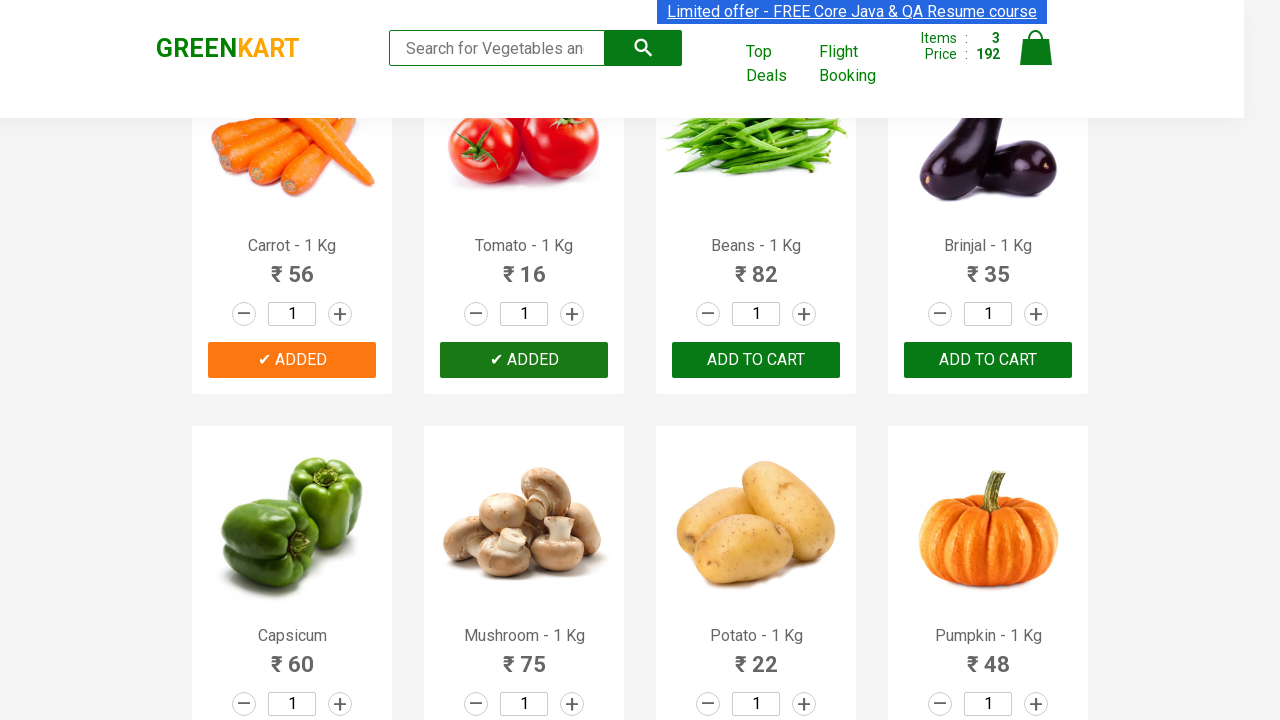

Clicked on the cart icon to view shopping cart at (1036, 48) on img[alt='Cart']
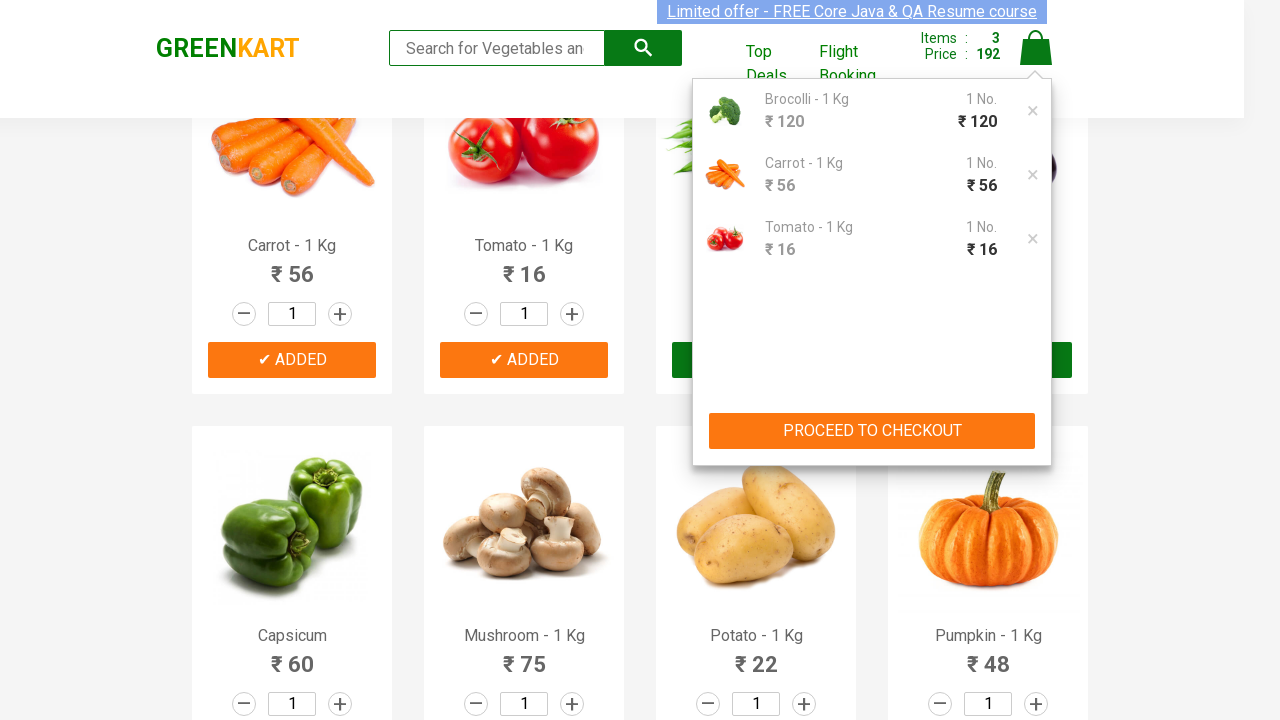

Clicked PROCEED TO CHECKOUT button at (872, 431) on button:has-text('PROCEED TO CHECKOUT')
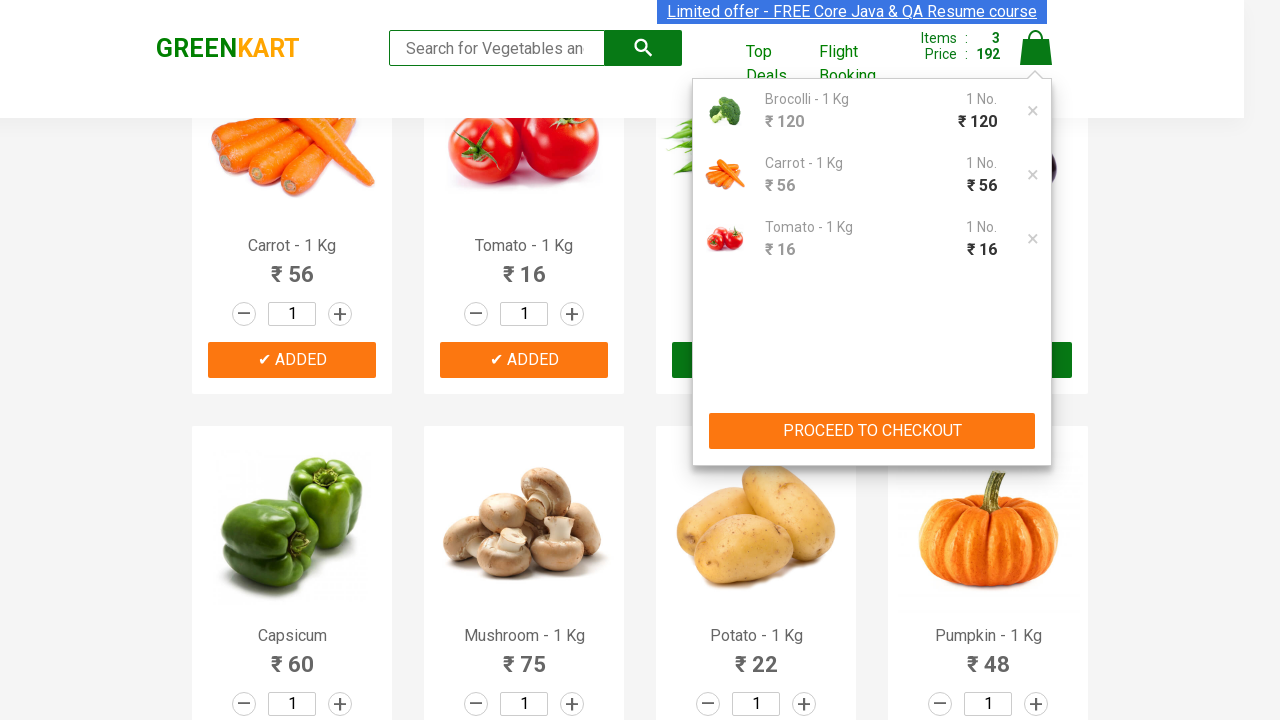

Waited for promo code input field to become visible
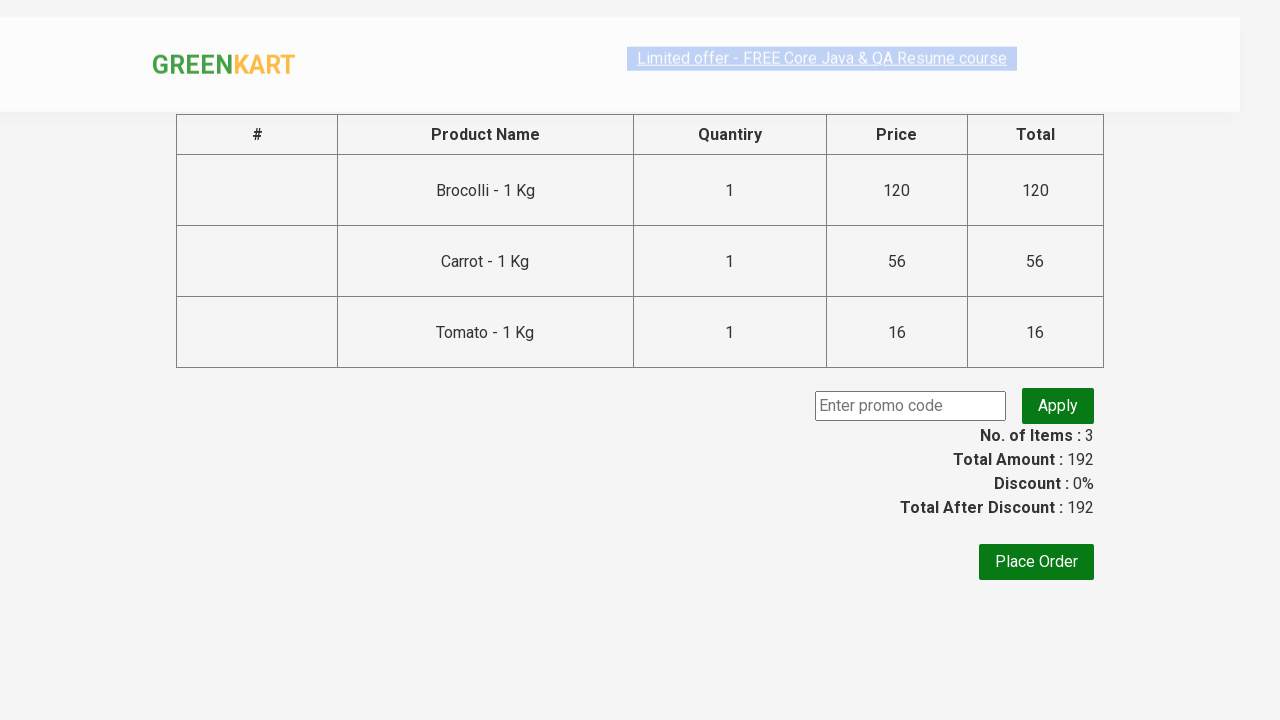

Entered promo code 'rahulshettyacademy' in the promo code field on input.promoCode
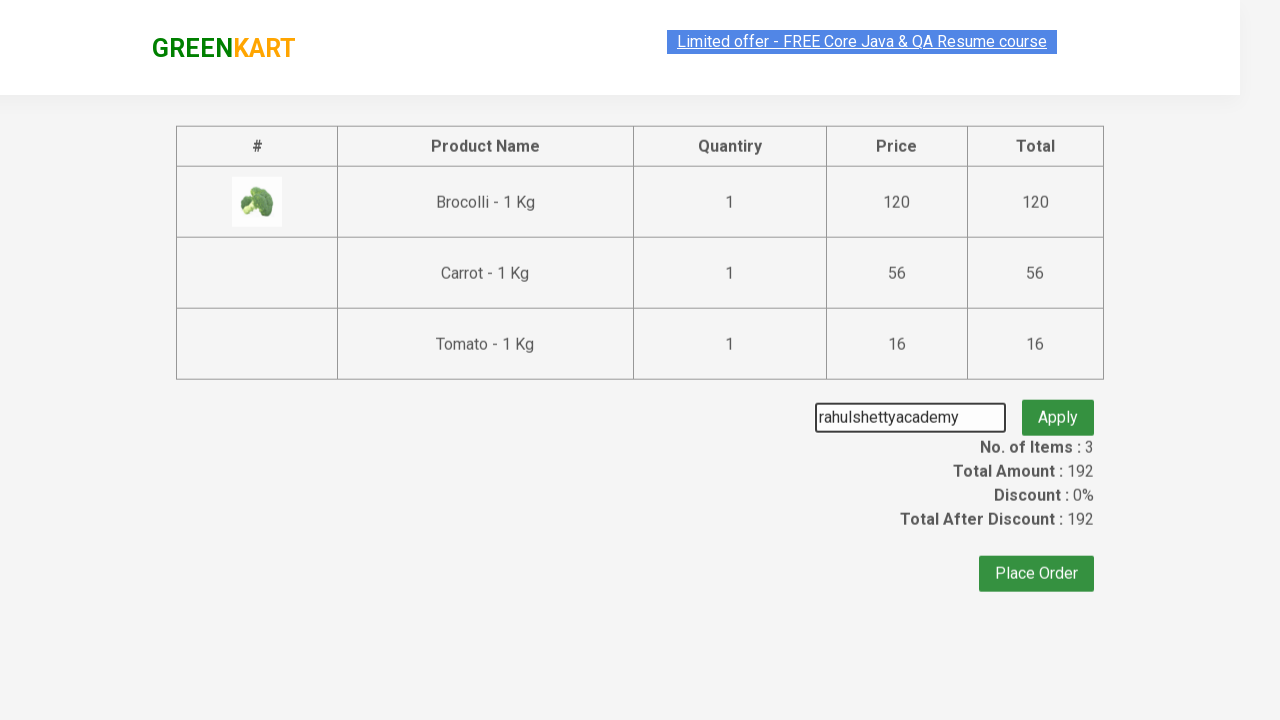

Clicked apply promo button to apply the discount code at (1058, 406) on button.promoBtn
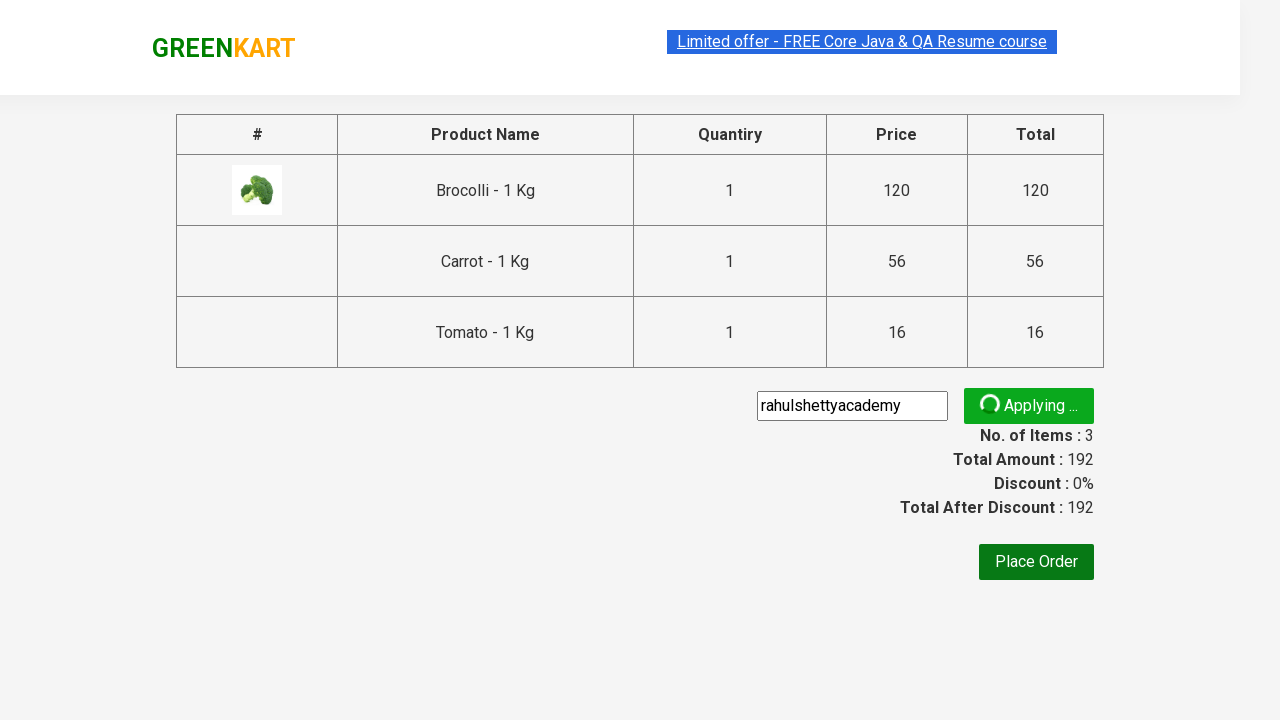

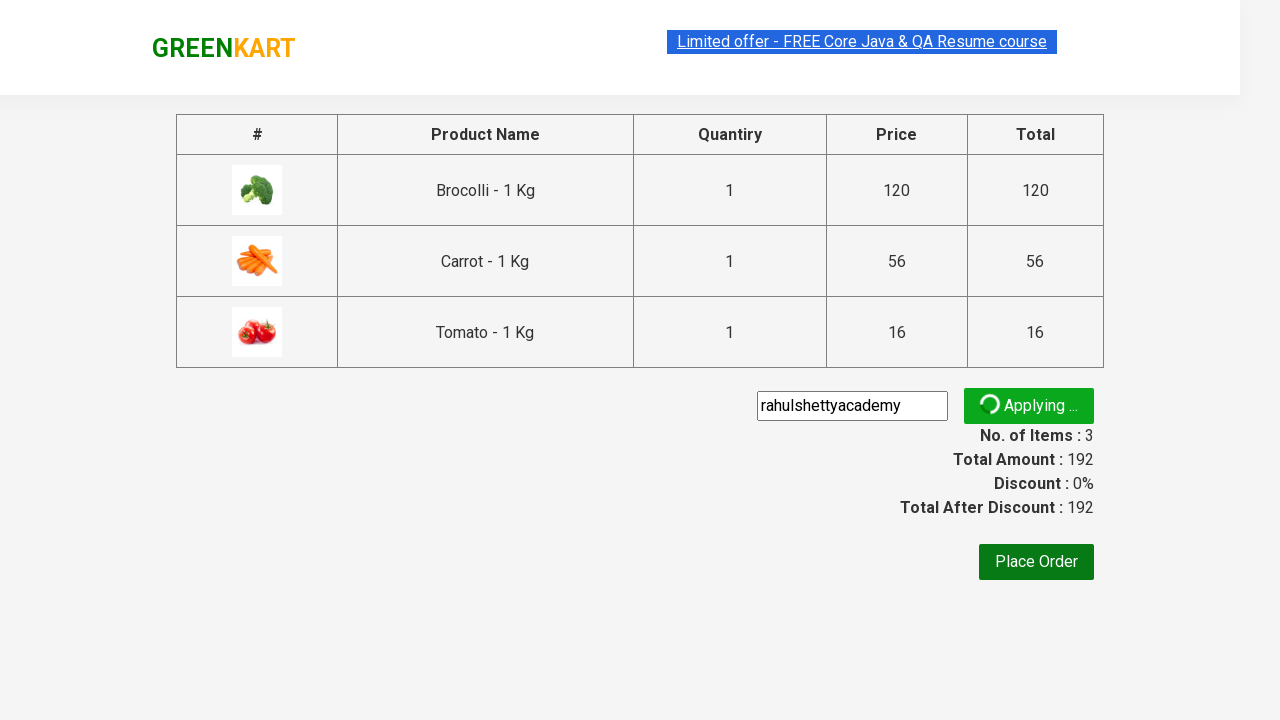